Tests the tooltip functionality on DemoQA by hovering over a button and verifying the tooltip text appears correctly.

Starting URL: https://demoqa.com/tool-tips

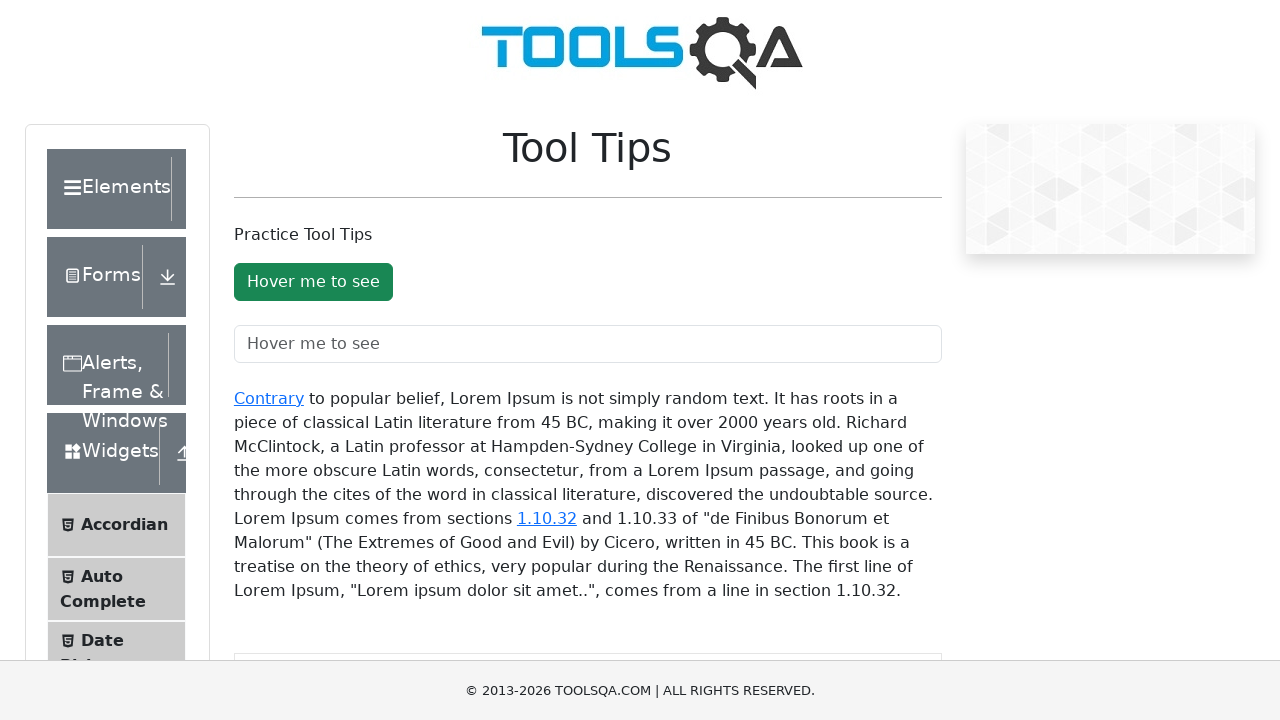

Hovered over the 'Hover me to see' button to trigger tooltip at (313, 282) on #toolTipButton
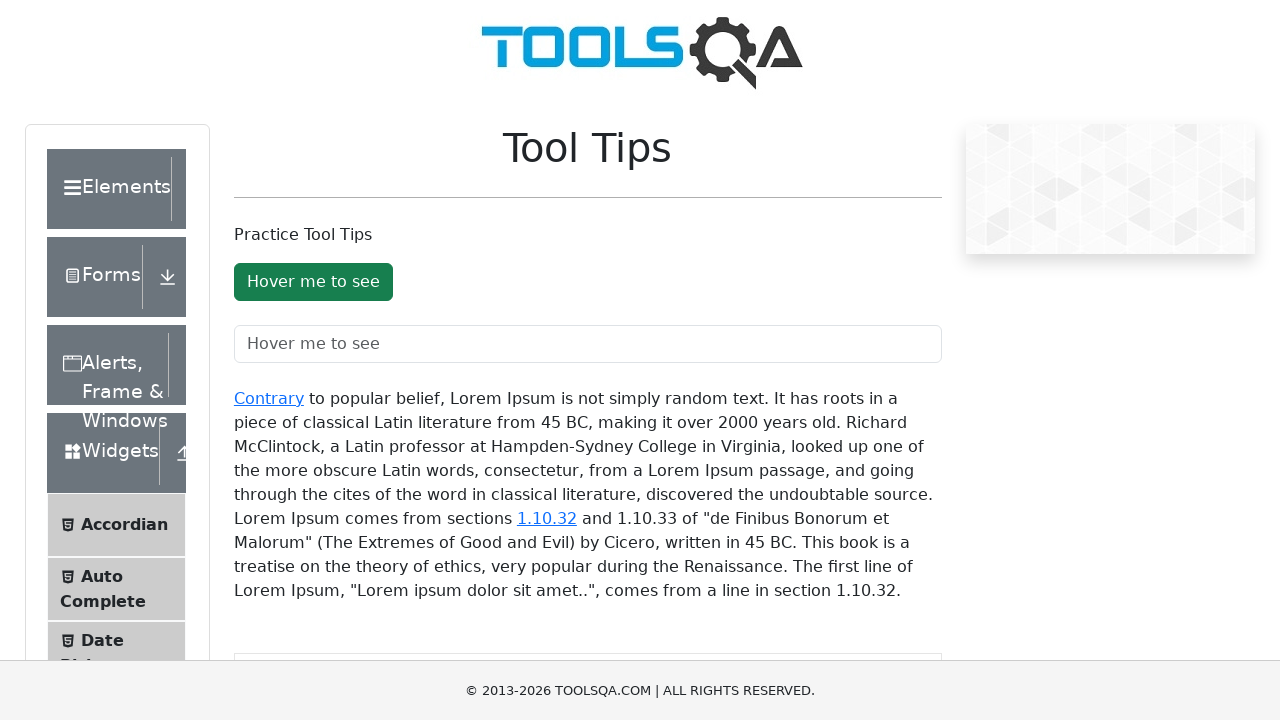

Tooltip appeared and became visible
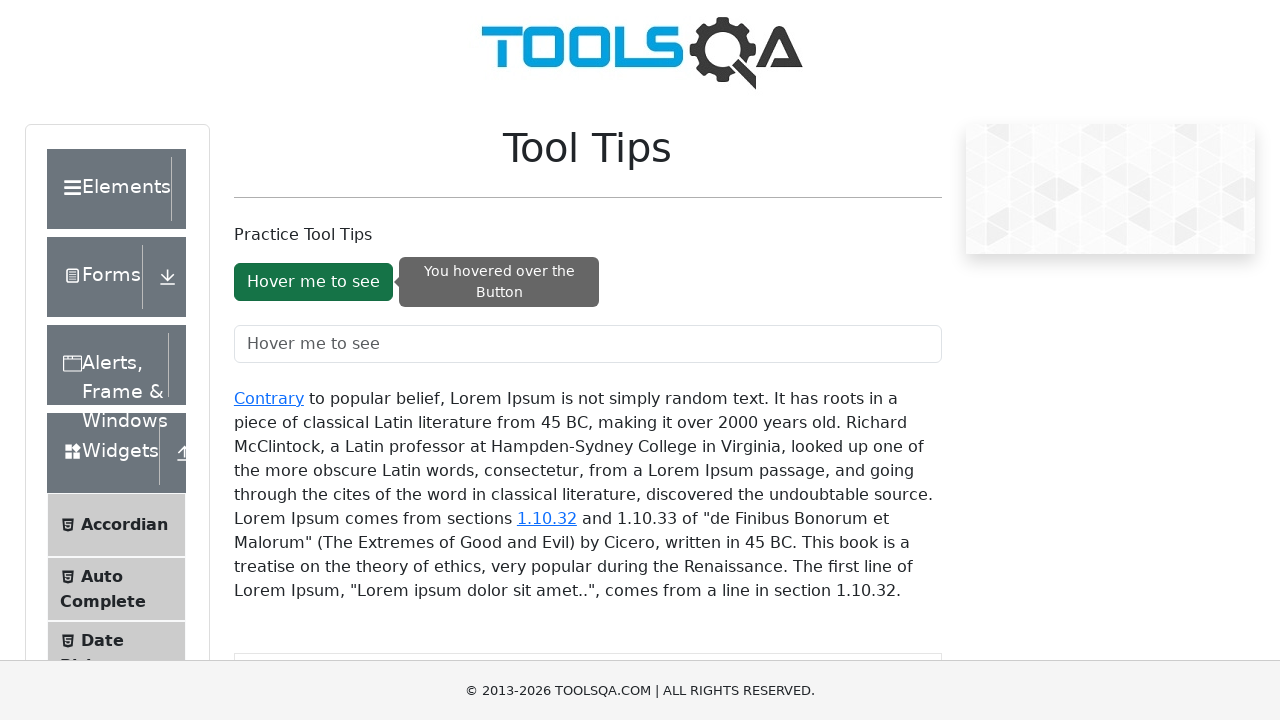

Retrieved tooltip text content
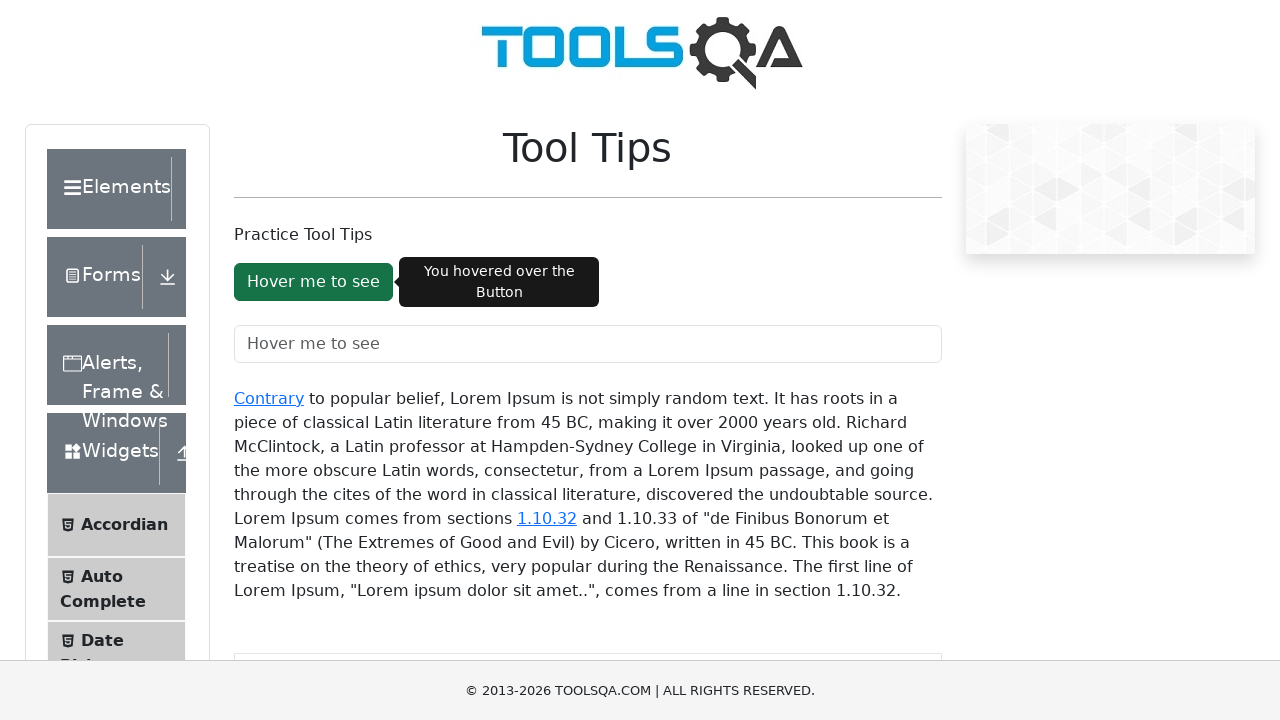

Verified tooltip text matches expected value 'You hovered over the Button'
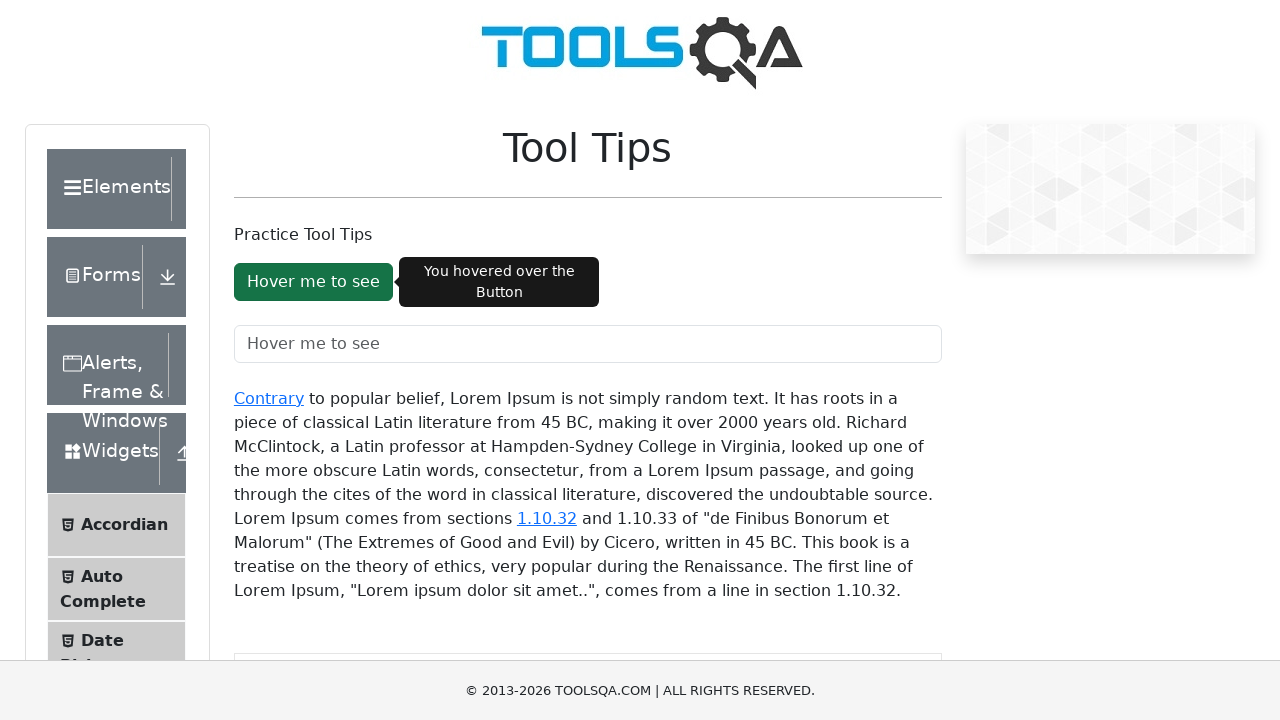

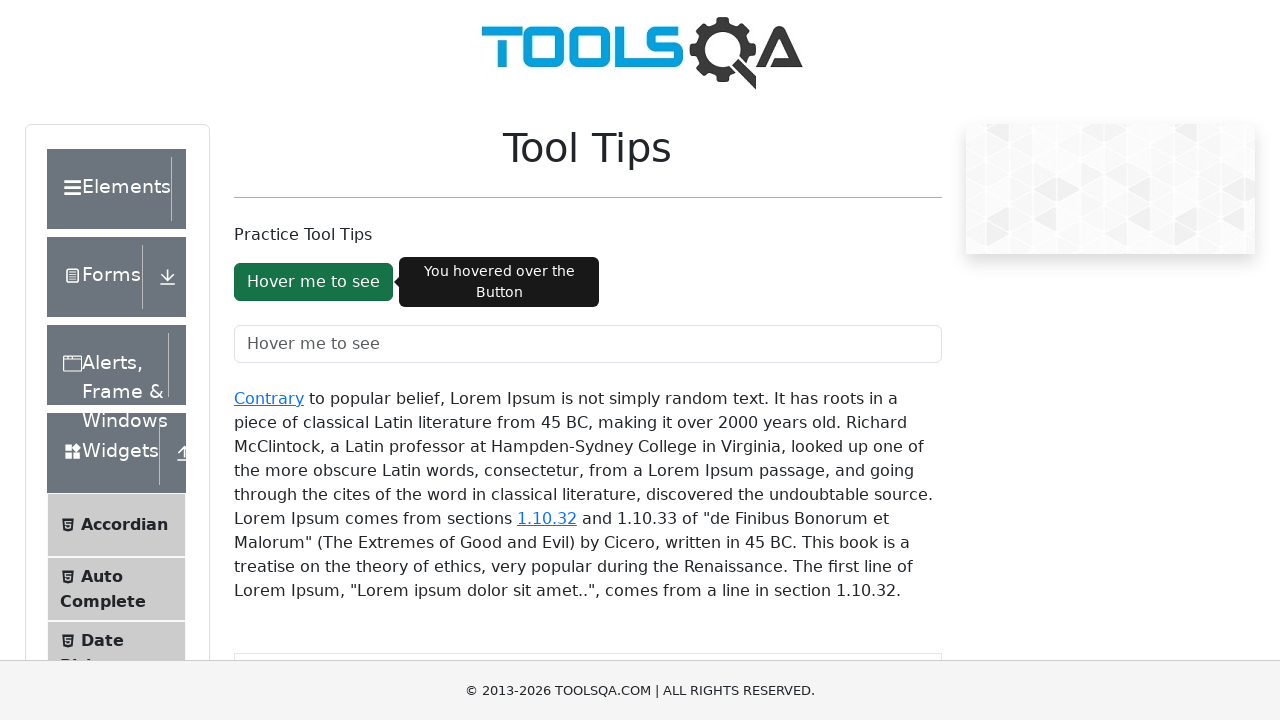